Tests prompt dialog handling by clicking a button that triggers a prompt, entering custom text, accepting it, and reading the result

Starting URL: https://training-support.net/webelements/alerts

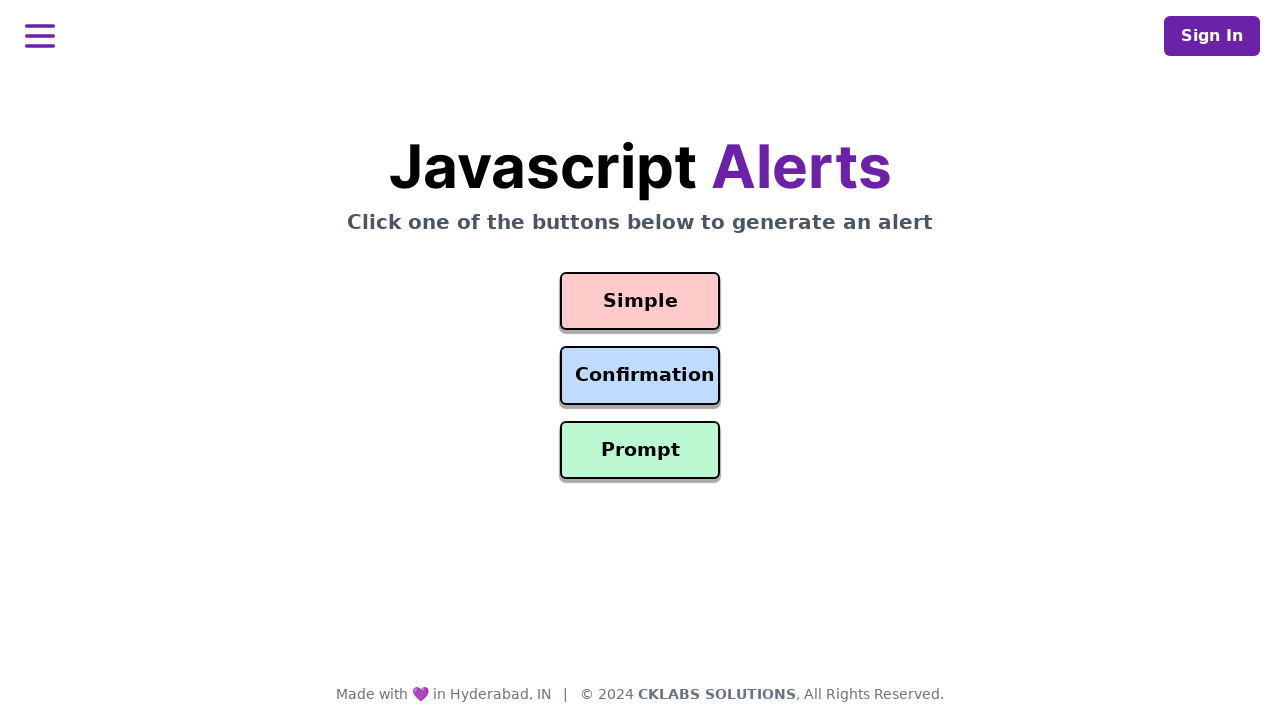

Set up dialog handler for prompt alert
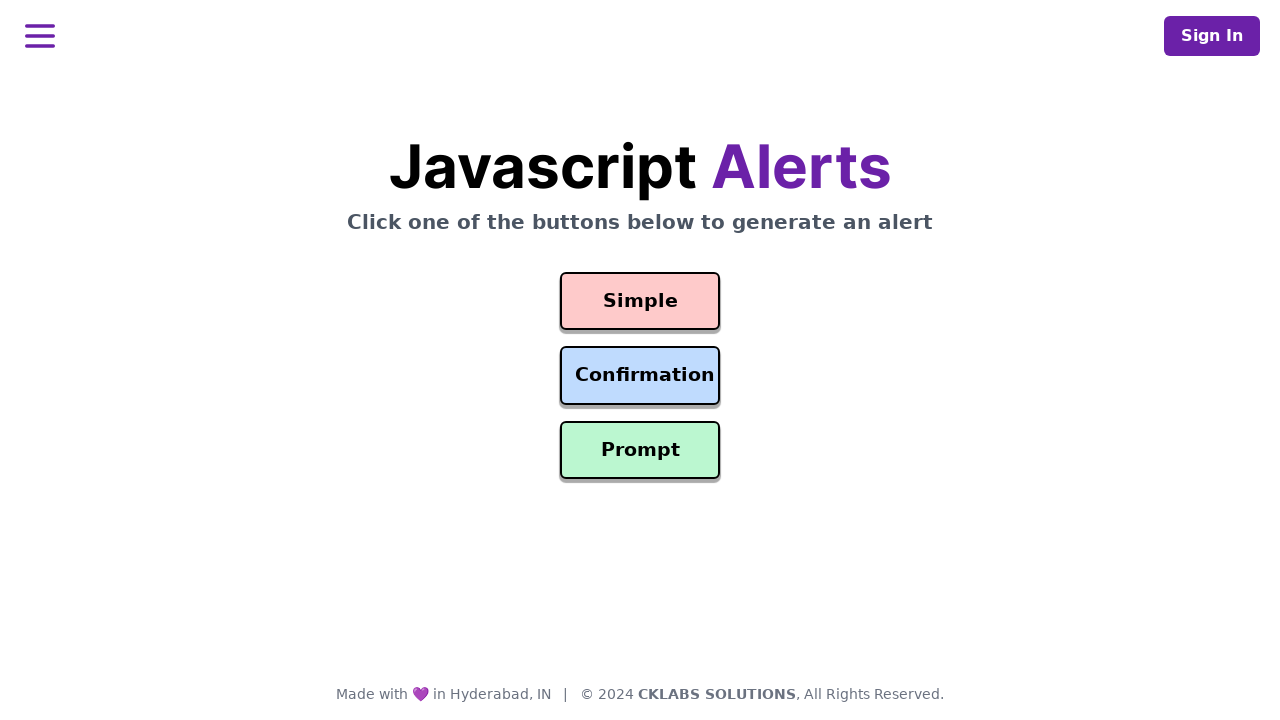

Clicked the Prompt Alert button at (640, 450) on #prompt
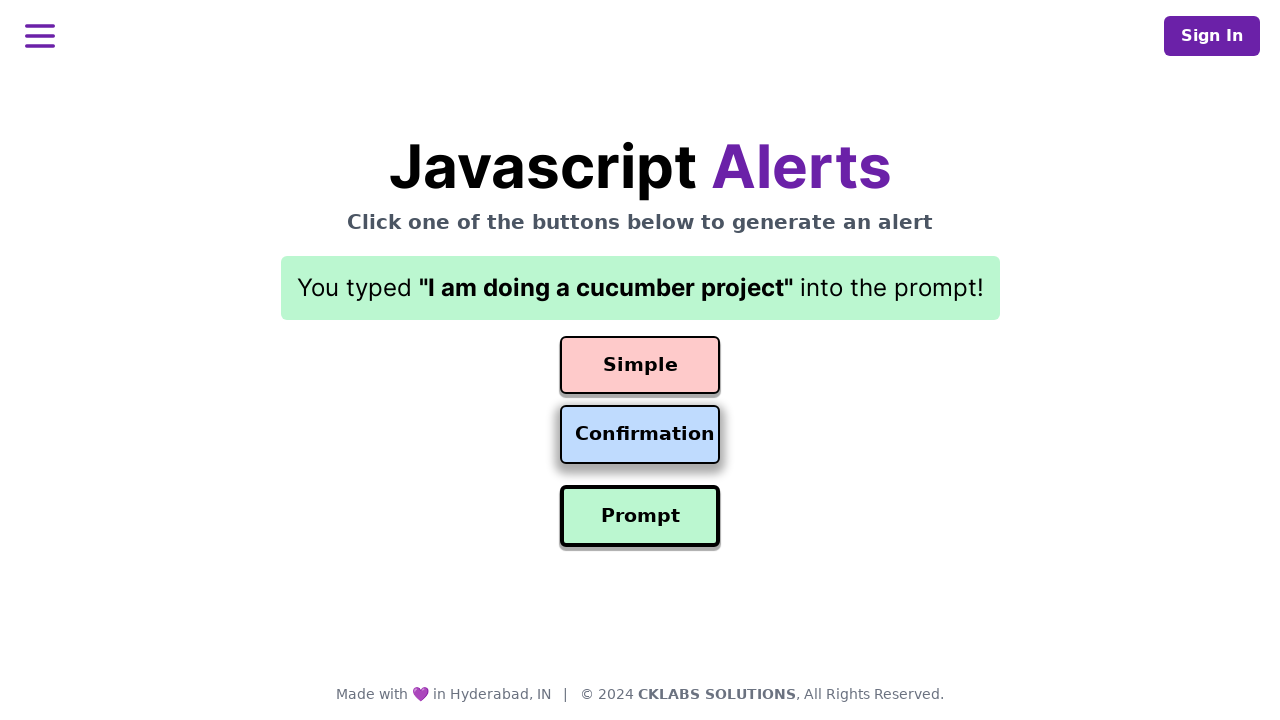

Waited 500ms for prompt dialog to be handled
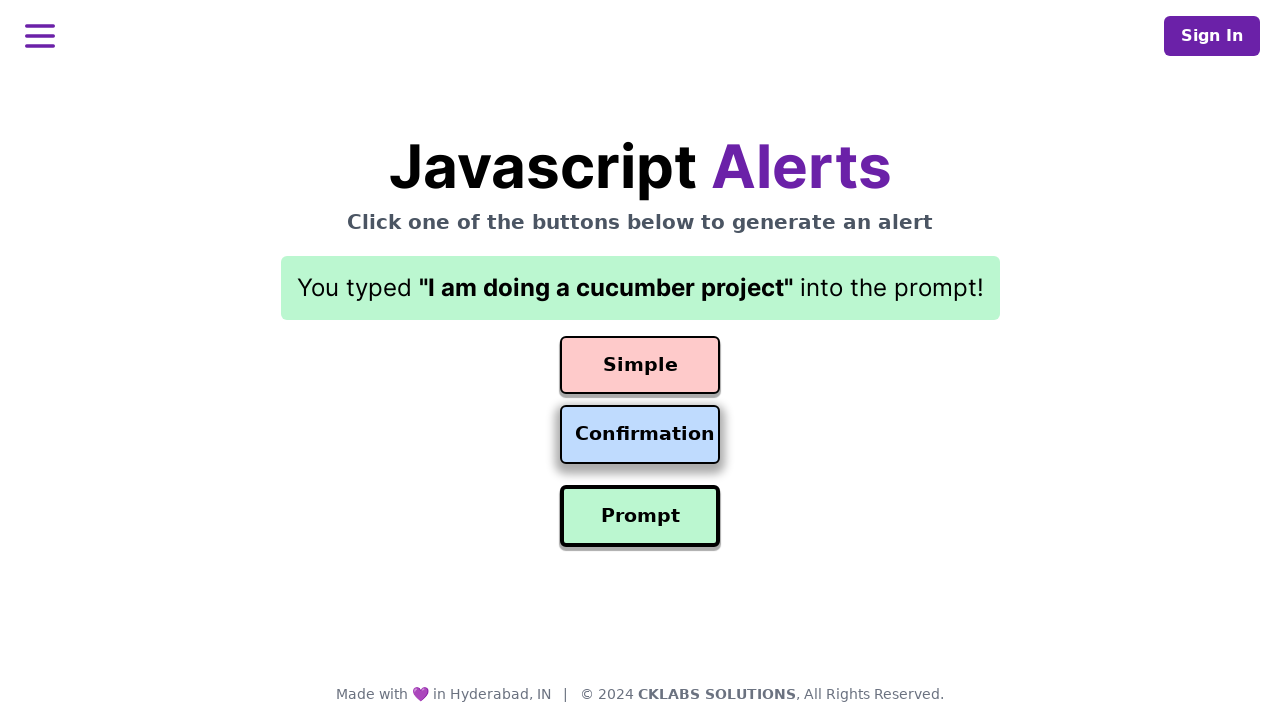

Retrieved result text from page
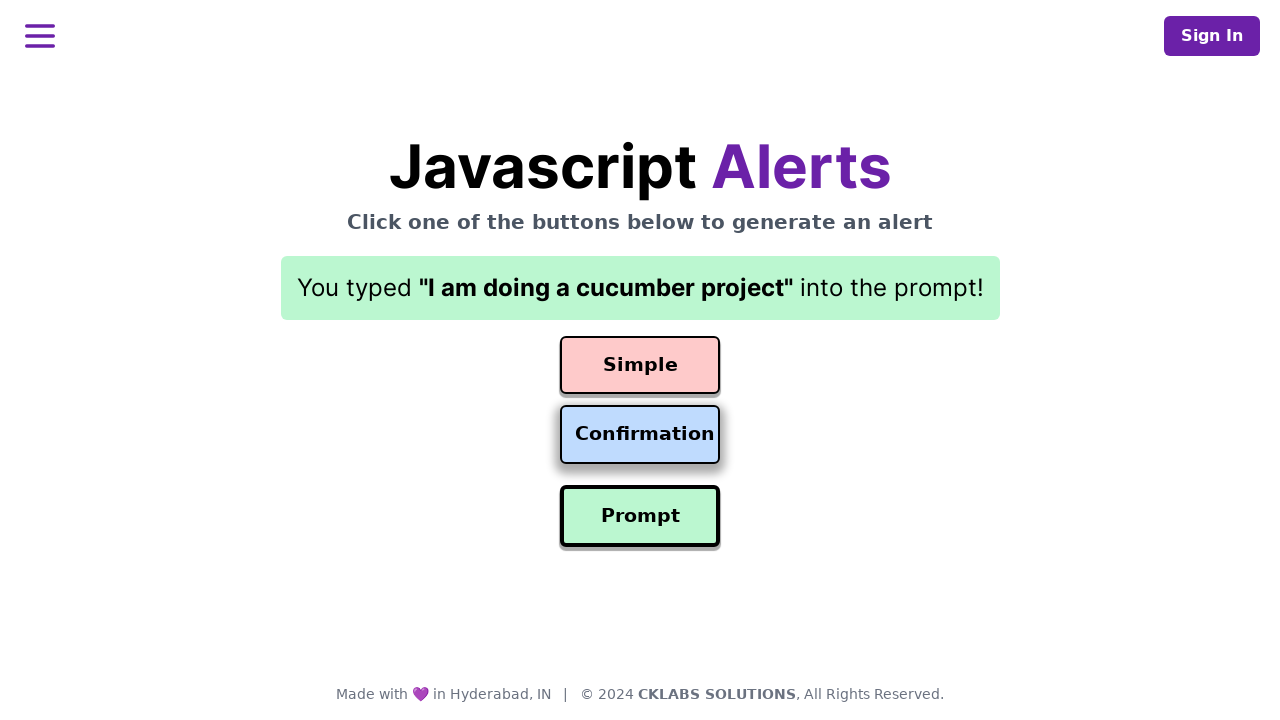

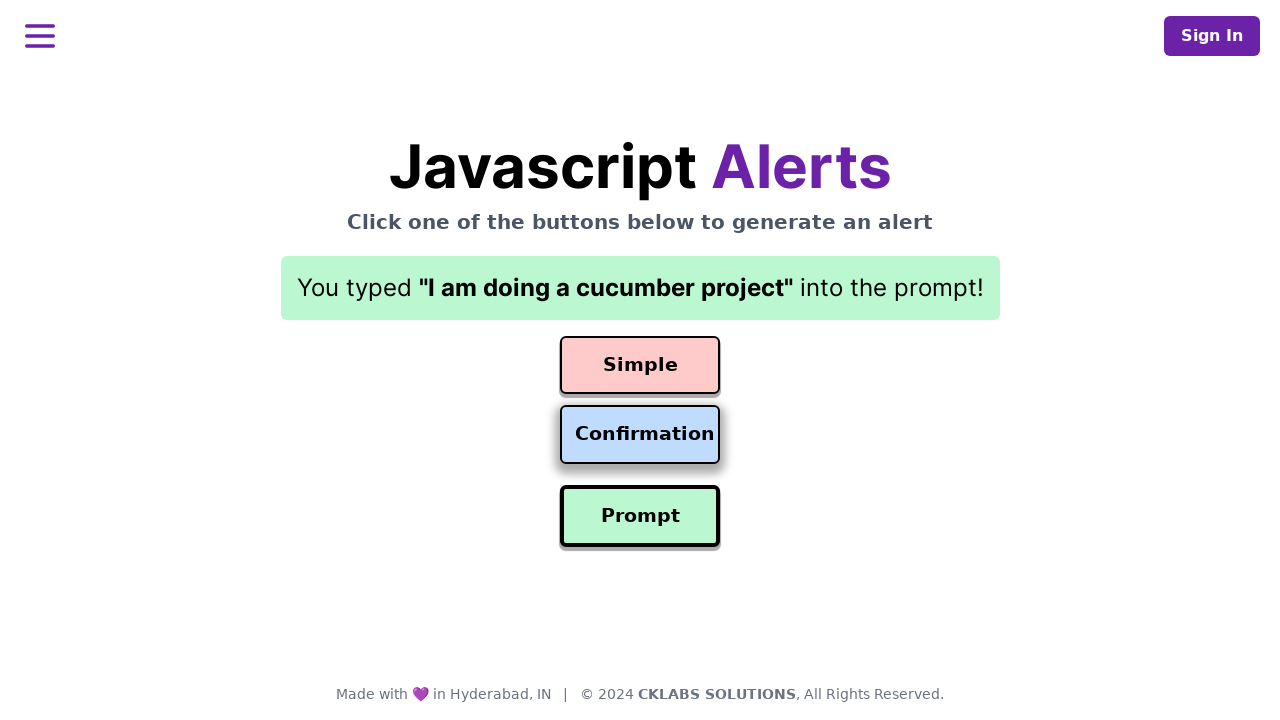